Tests that clicking Clear completed removes completed items from the list

Starting URL: https://demo.playwright.dev/todomvc

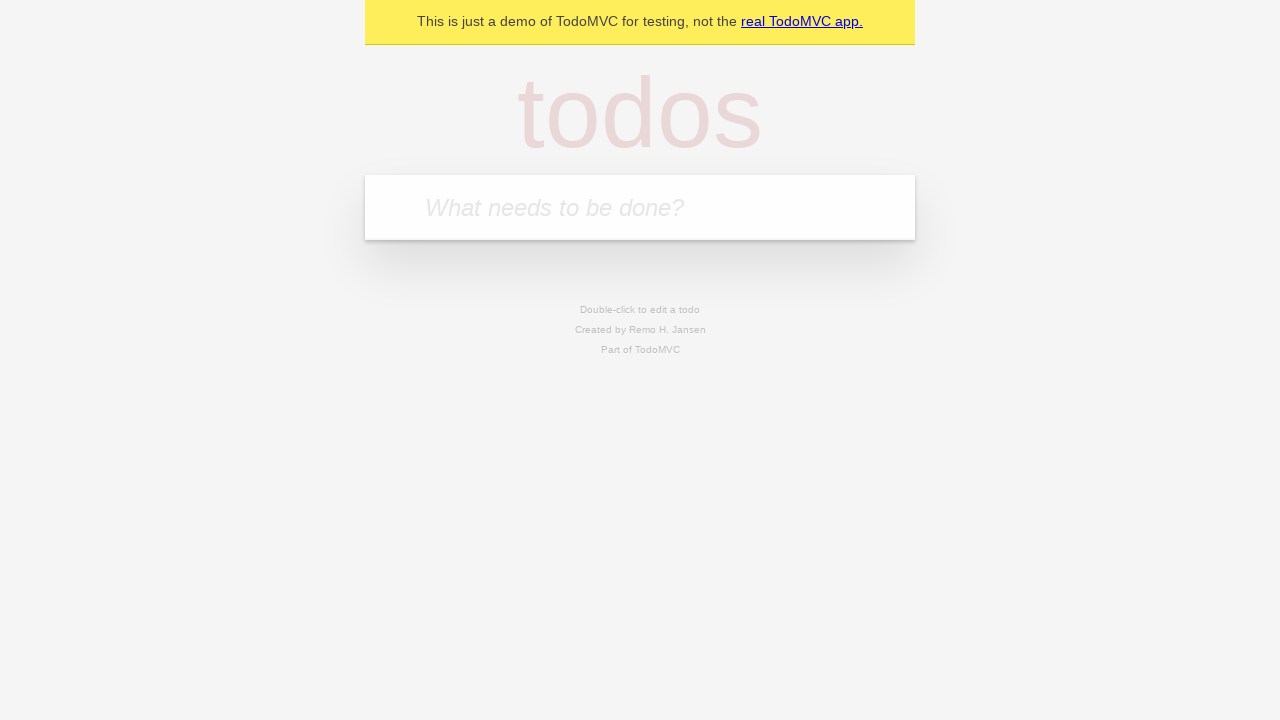

Filled todo input with 'buy some cheese' on internal:attr=[placeholder="What needs to be done?"i]
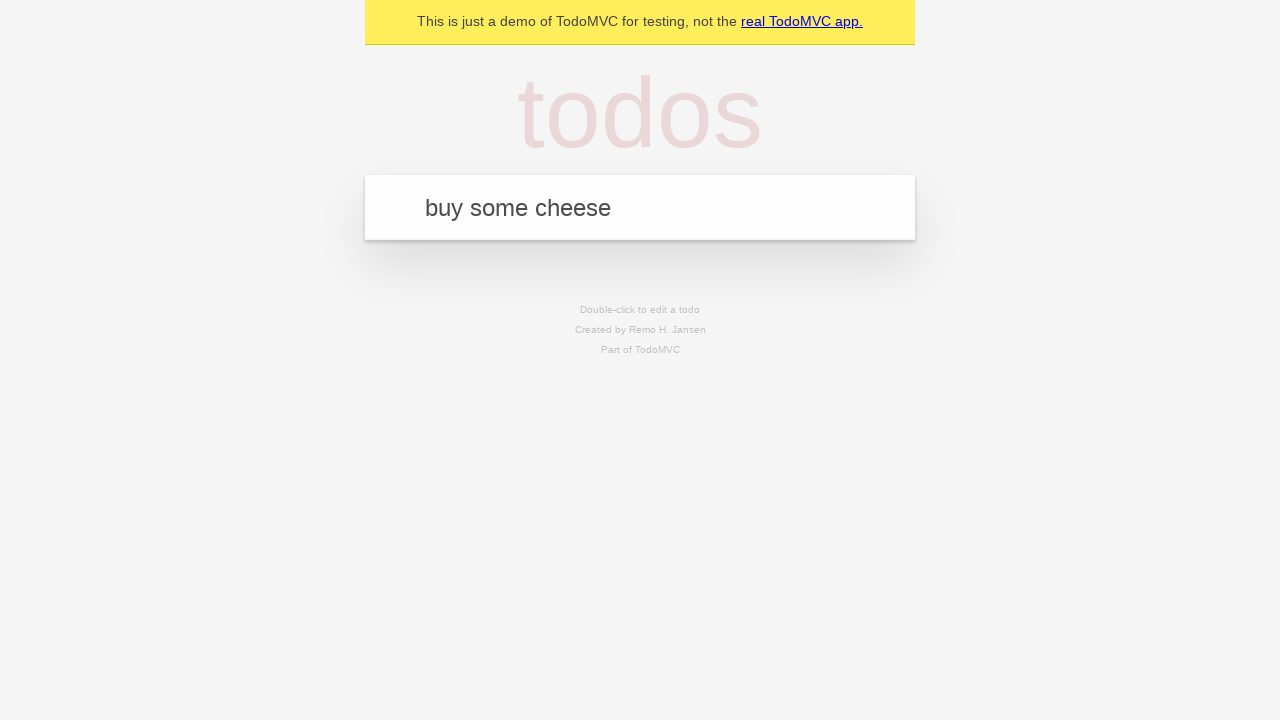

Pressed Enter to add first todo item on internal:attr=[placeholder="What needs to be done?"i]
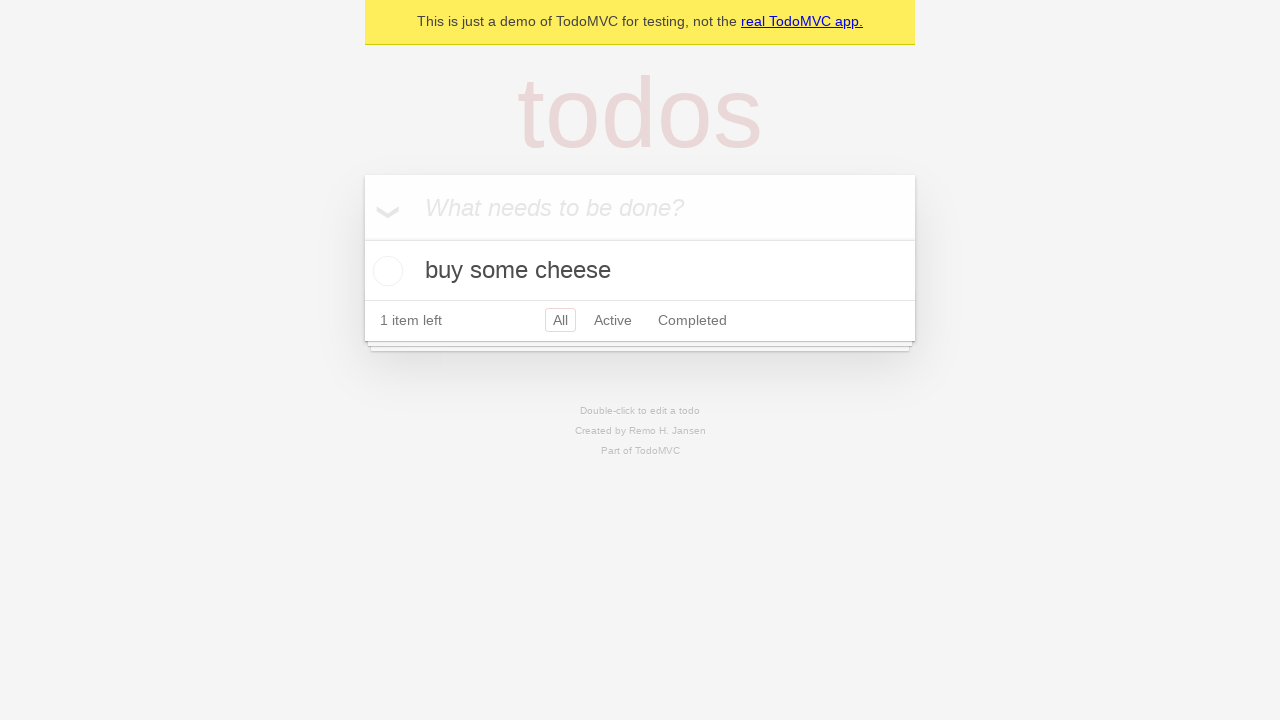

Filled todo input with 'feed the cat' on internal:attr=[placeholder="What needs to be done?"i]
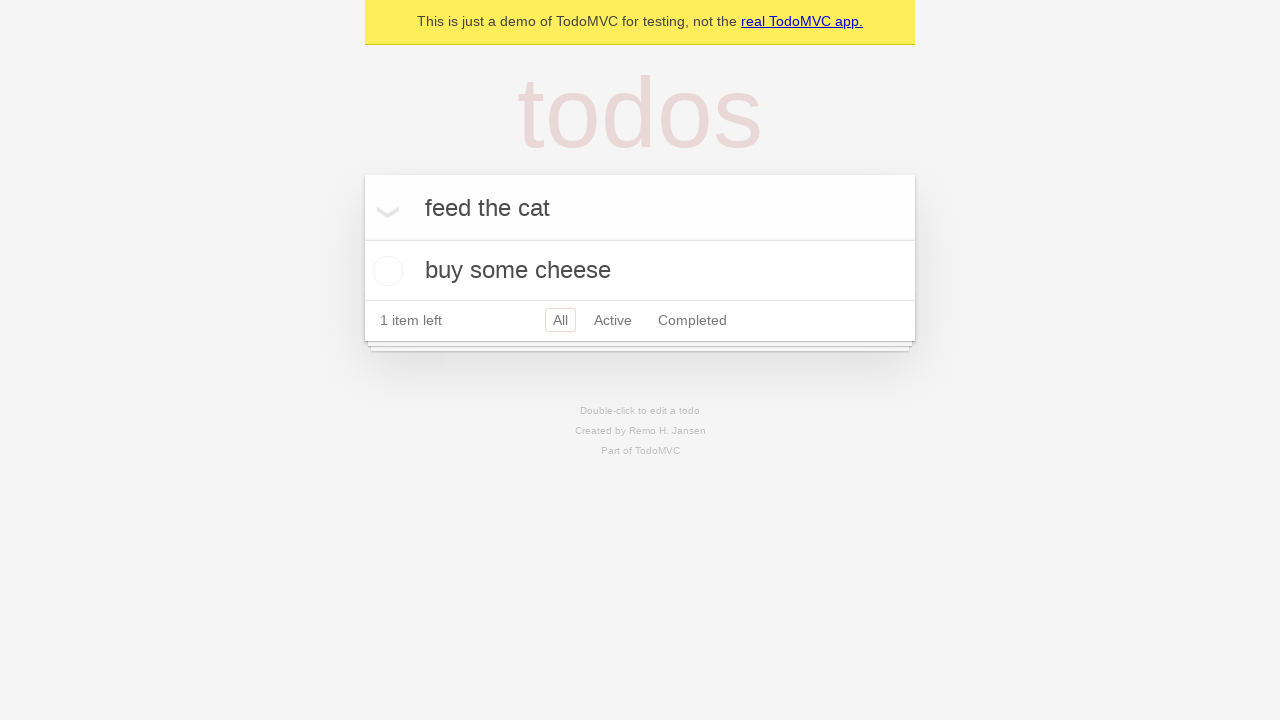

Pressed Enter to add second todo item on internal:attr=[placeholder="What needs to be done?"i]
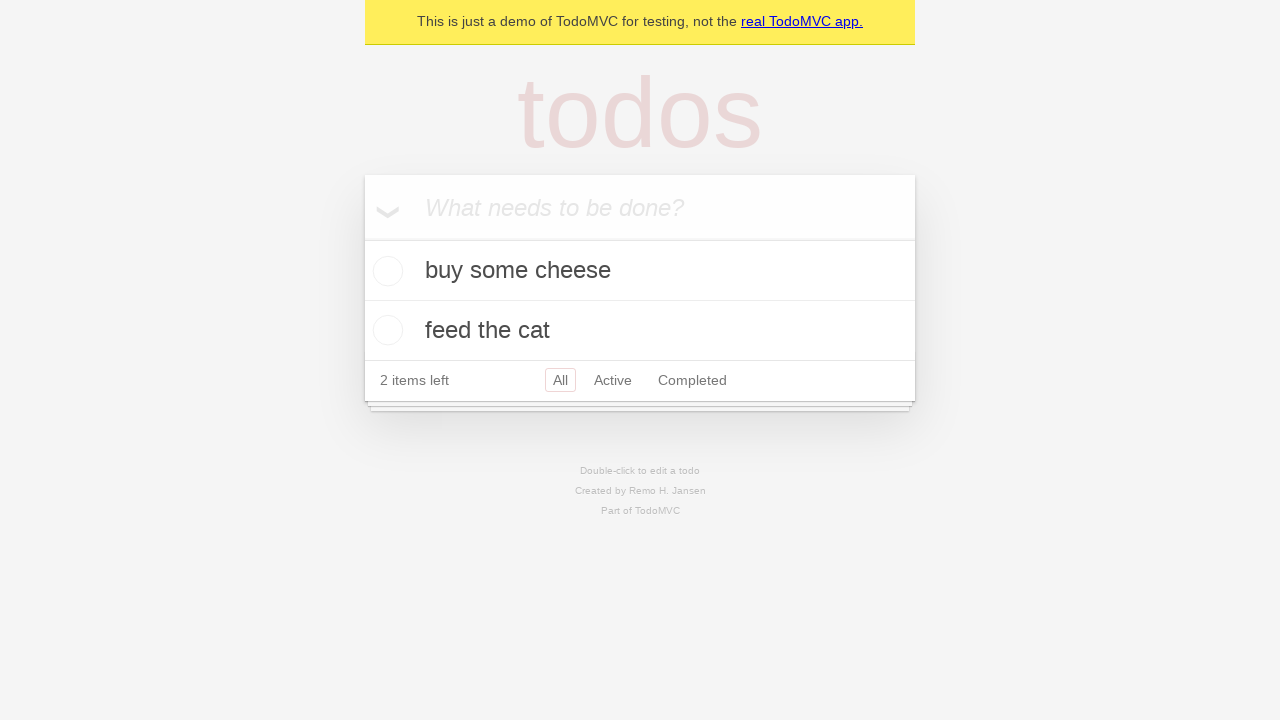

Filled todo input with 'book a doctors appointment' on internal:attr=[placeholder="What needs to be done?"i]
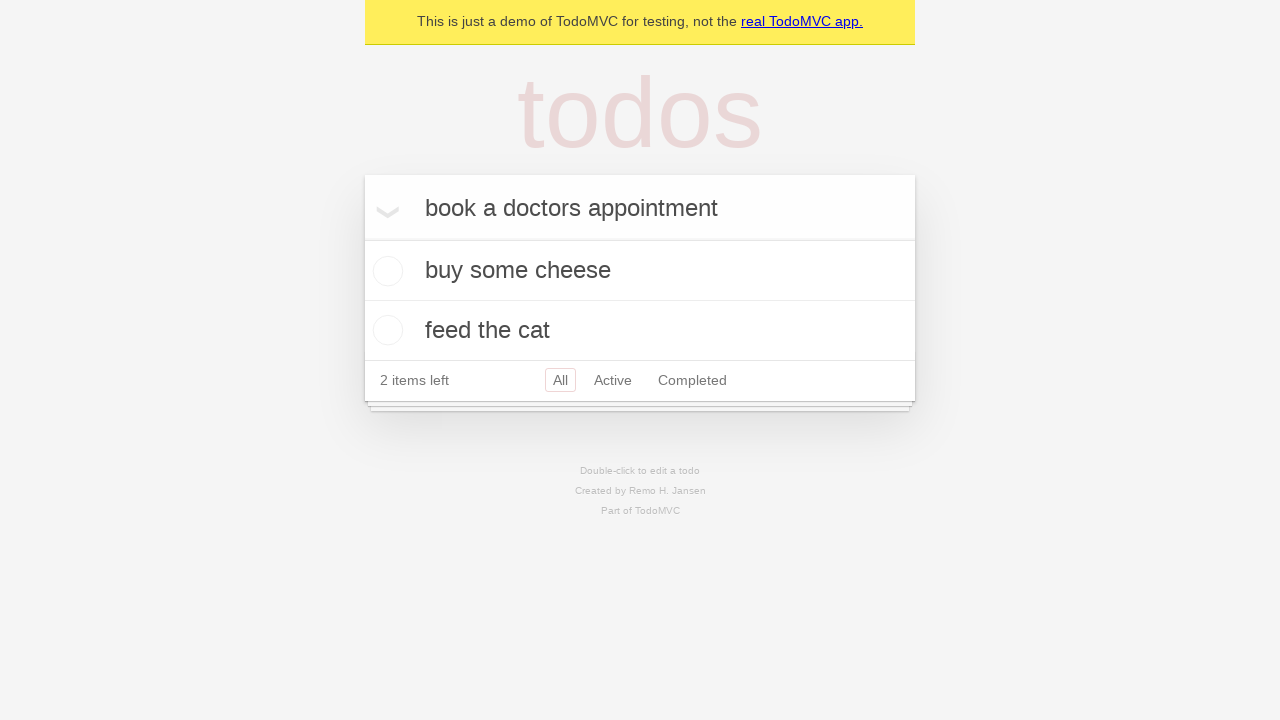

Pressed Enter to add third todo item on internal:attr=[placeholder="What needs to be done?"i]
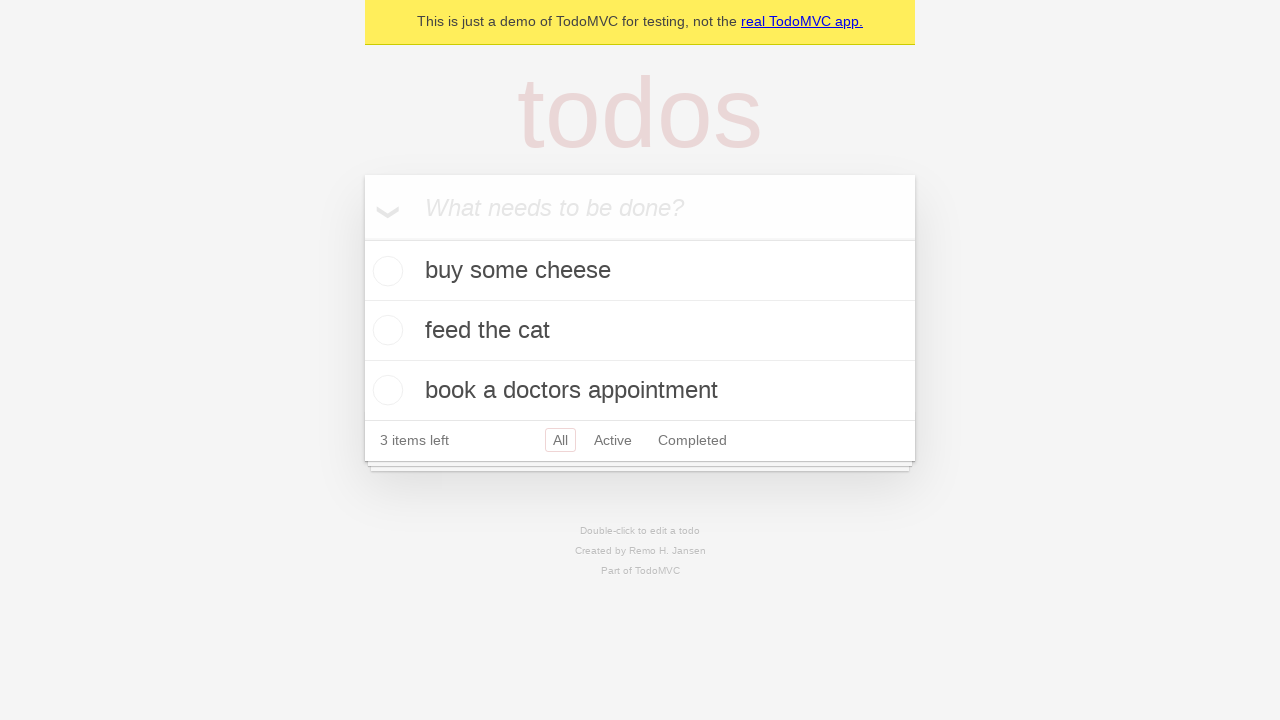

Checked the second todo item 'feed the cat' to mark it as completed at (385, 330) on [data-testid='todo-item'] >> nth=1 >> internal:role=checkbox
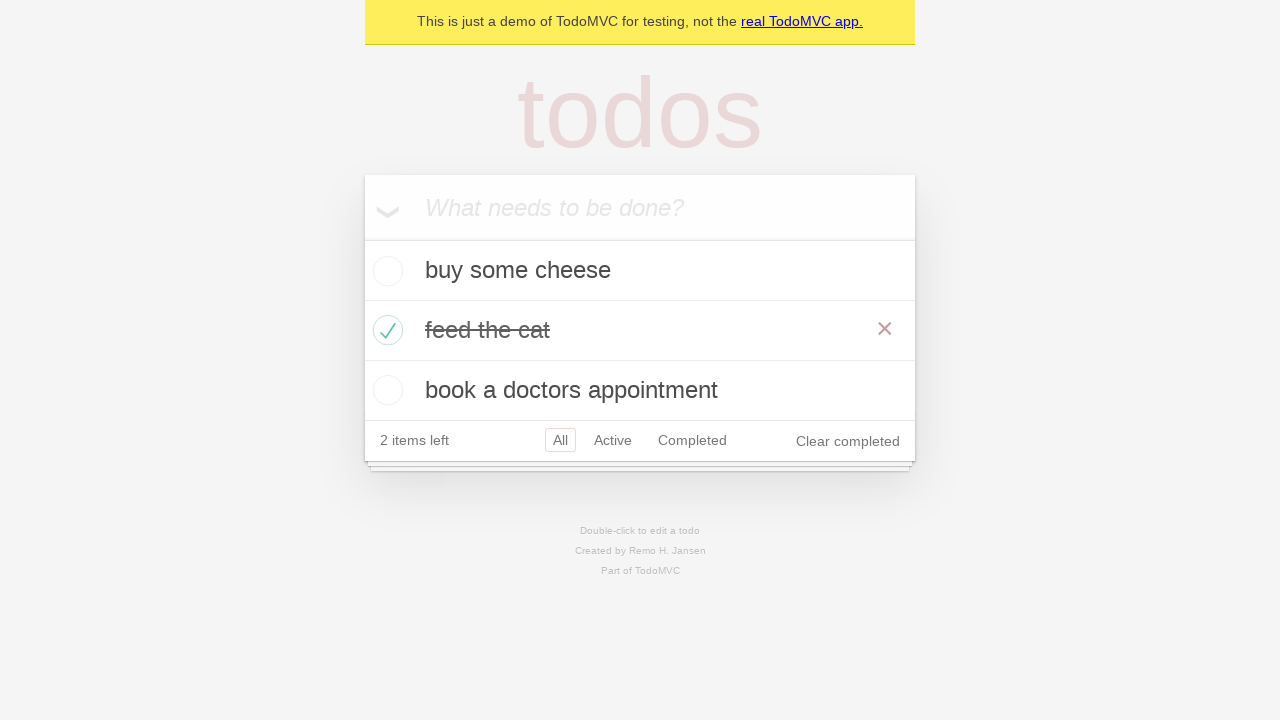

Clicked 'Clear completed' button to remove completed items at (848, 441) on internal:role=button[name="Clear completed"i]
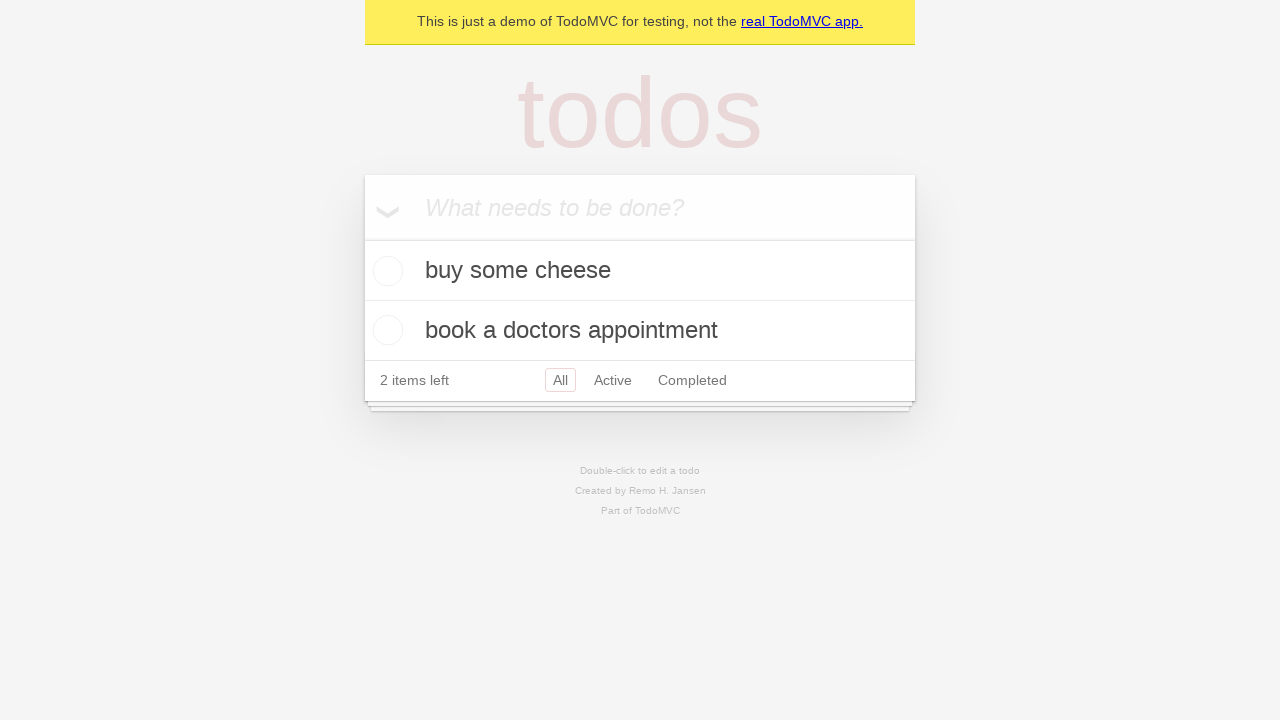

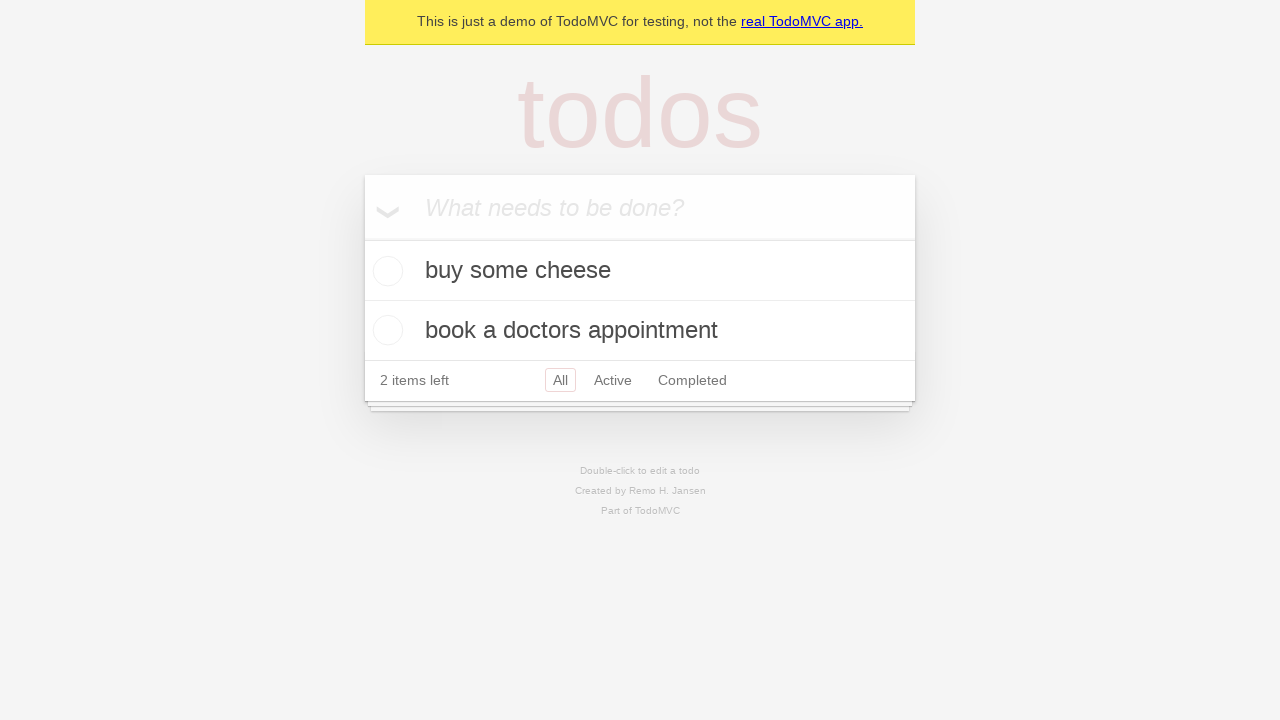